Tests checkbox interactions by verifying initial states and toggling both checkboxes

Starting URL: http://theinternet.przyklady.javastart.pl/checkboxes

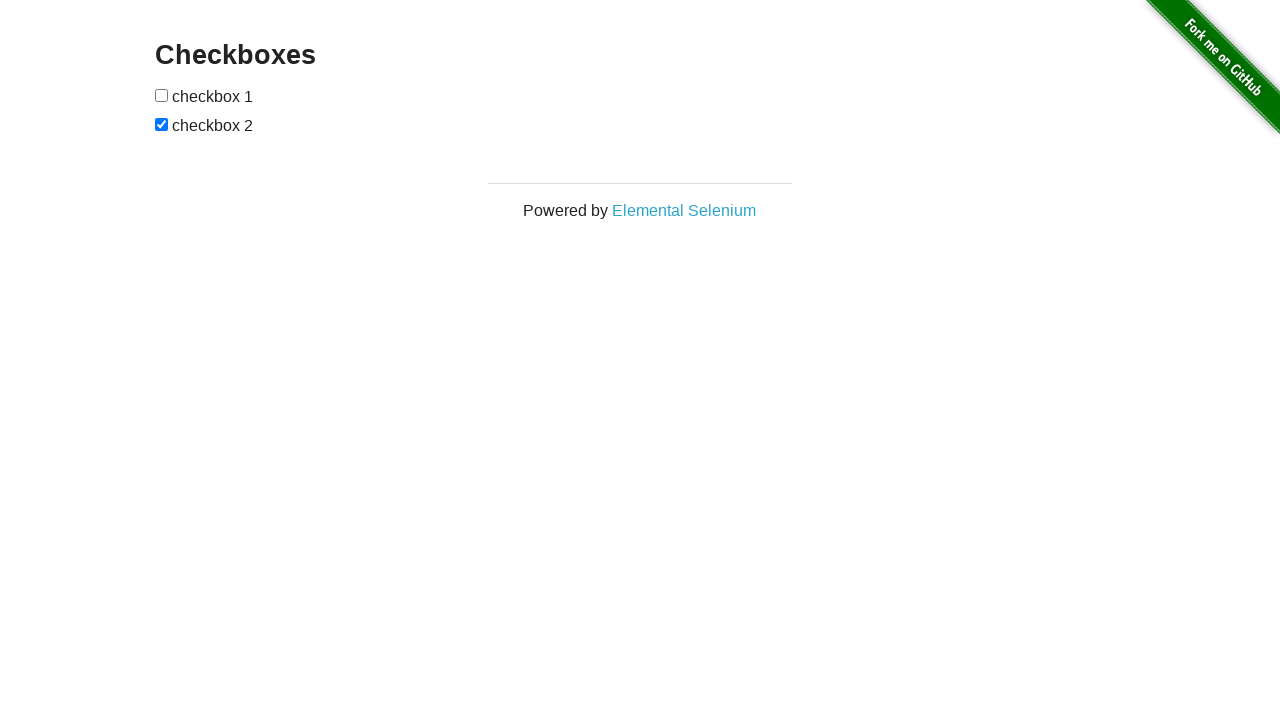

Navigated to checkboxes test page
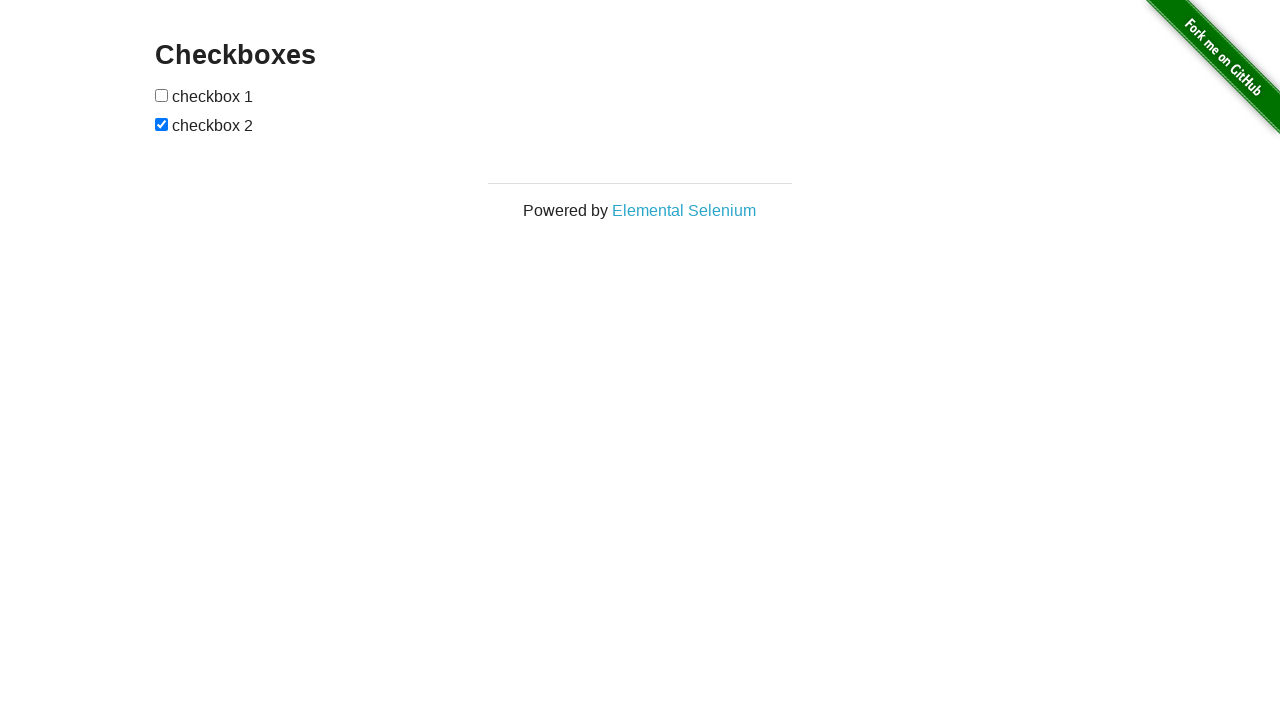

Located both checkboxes on the page
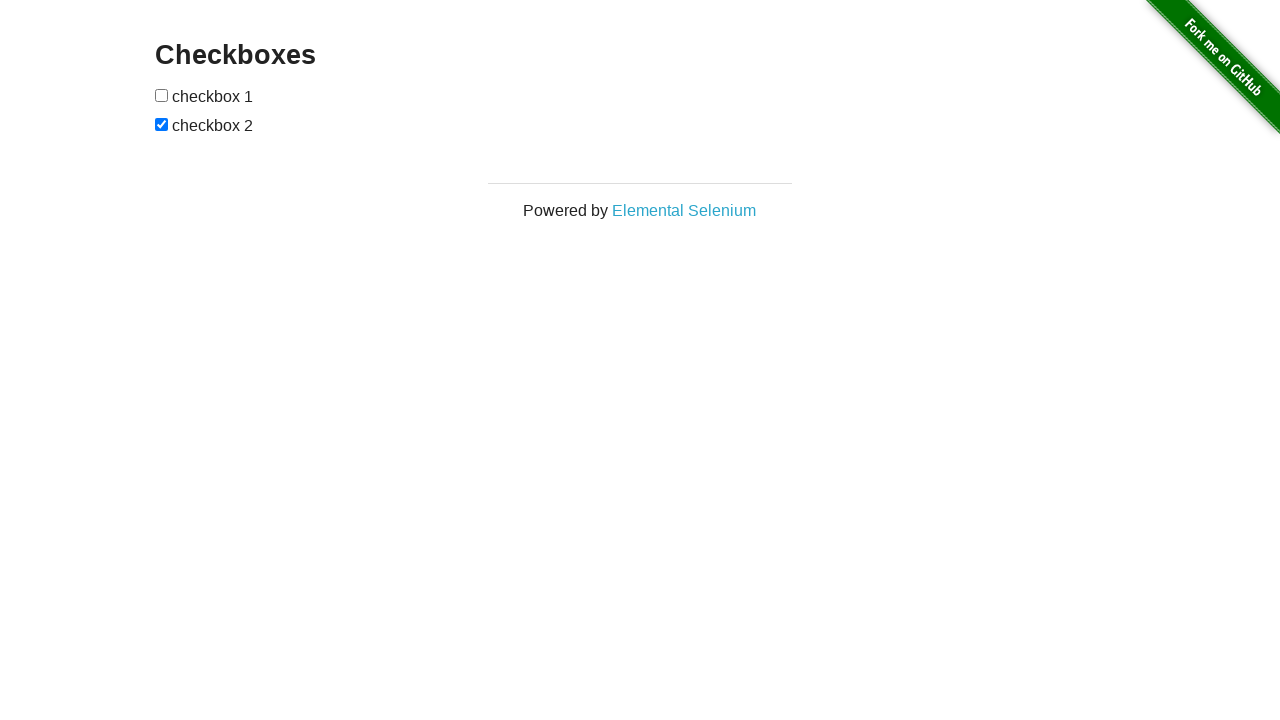

Verified checkbox 1 is initially unchecked
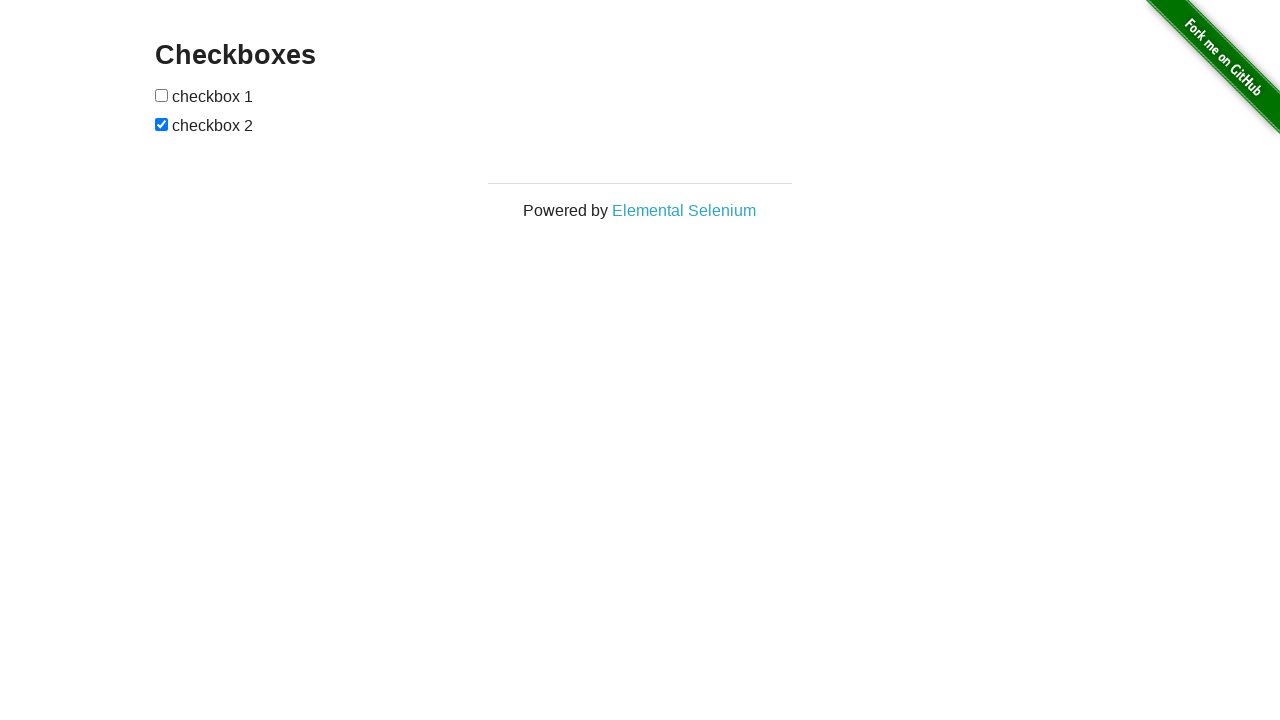

Verified checkbox 2 is initially checked
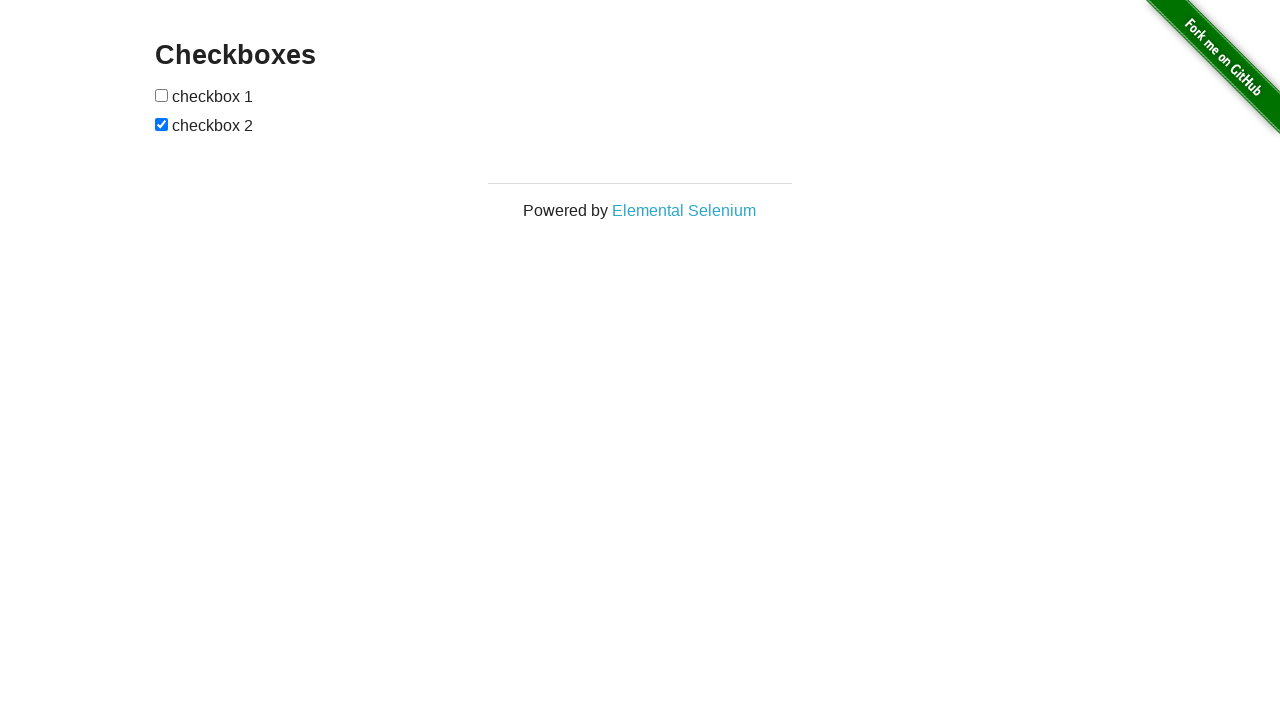

Clicked checkbox 1 to toggle it at (162, 95) on xpath=//input[@type='checkbox'][1]
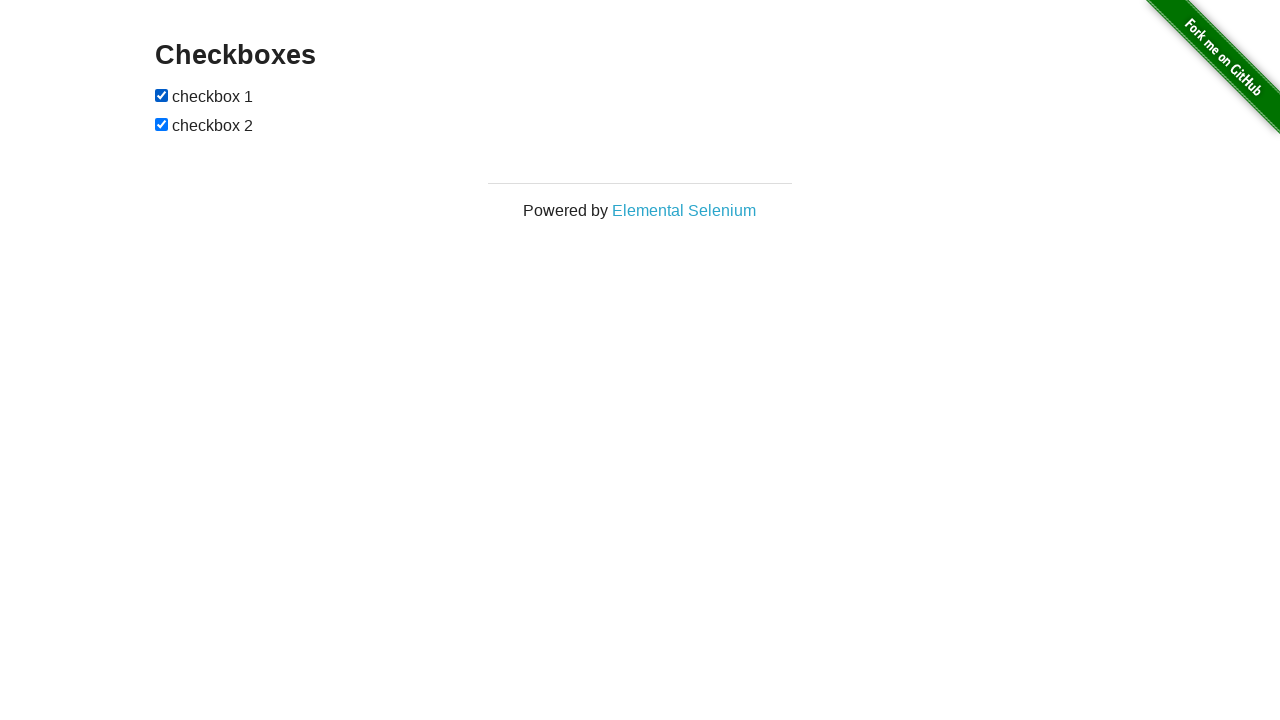

Clicked checkbox 2 to toggle it at (162, 124) on xpath=//input[@type='checkbox'][2]
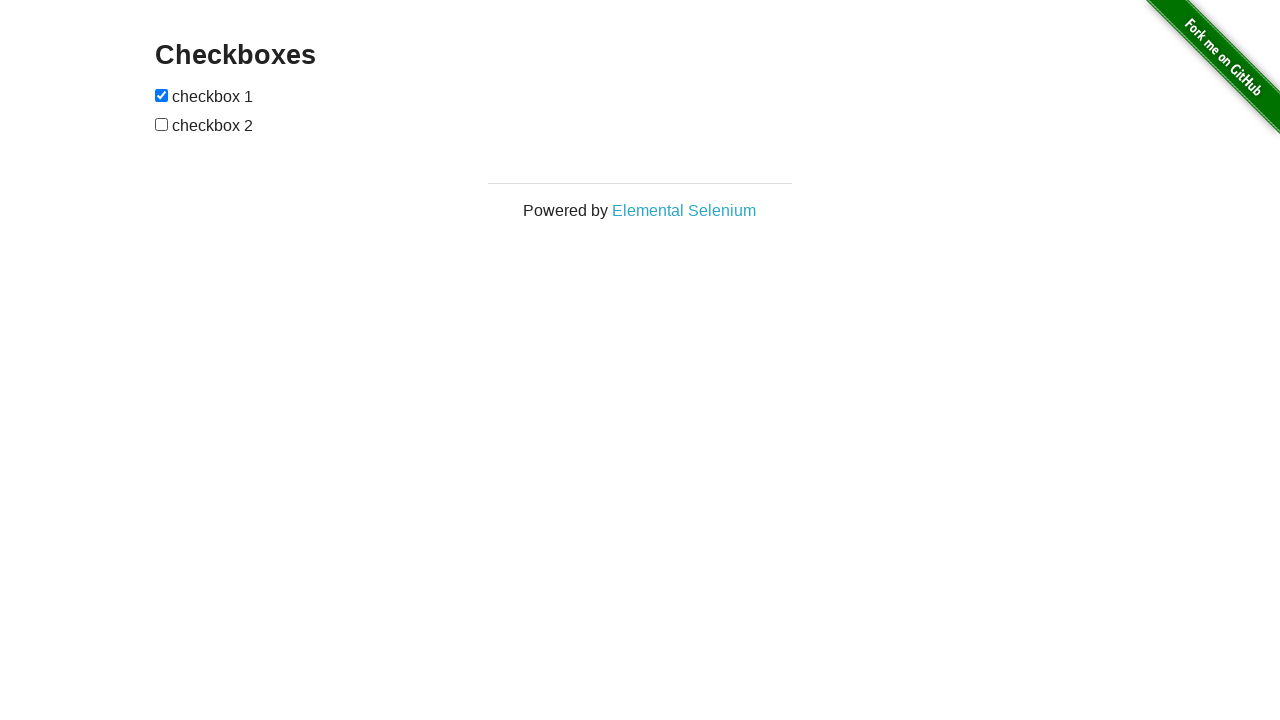

Verified checkbox 1 is now checked after toggling
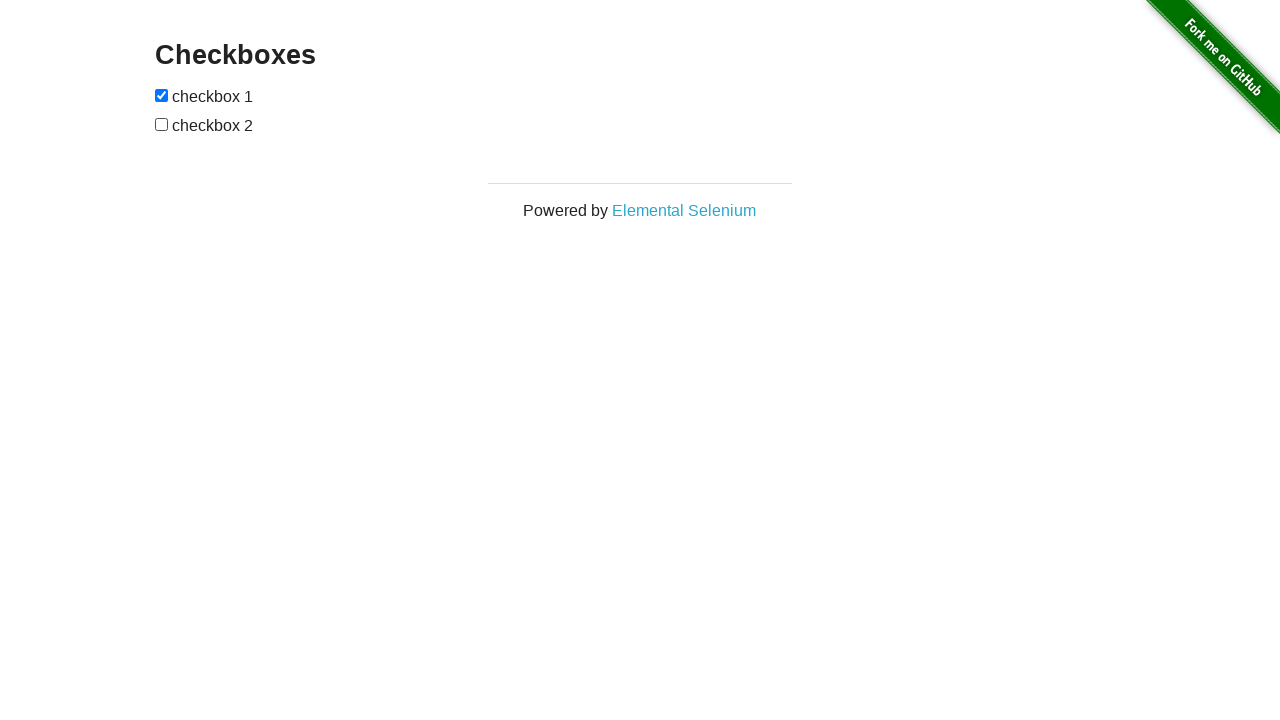

Verified checkbox 2 is now unchecked after toggling
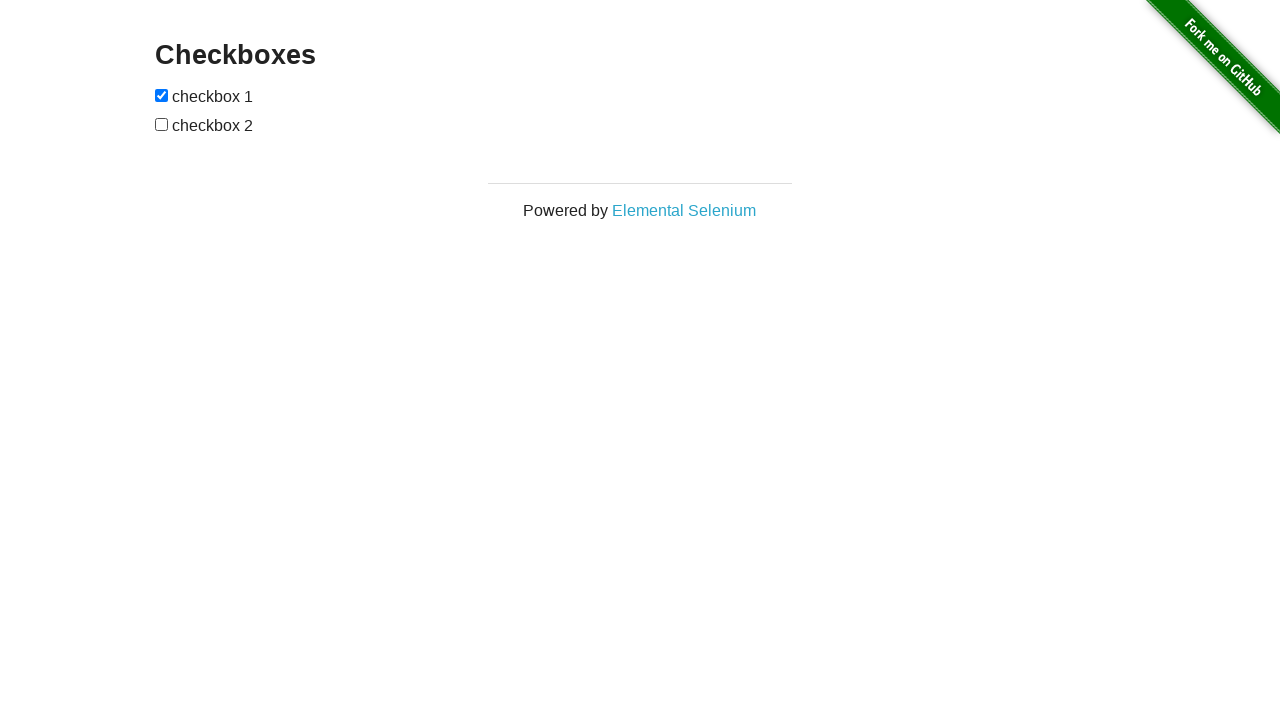

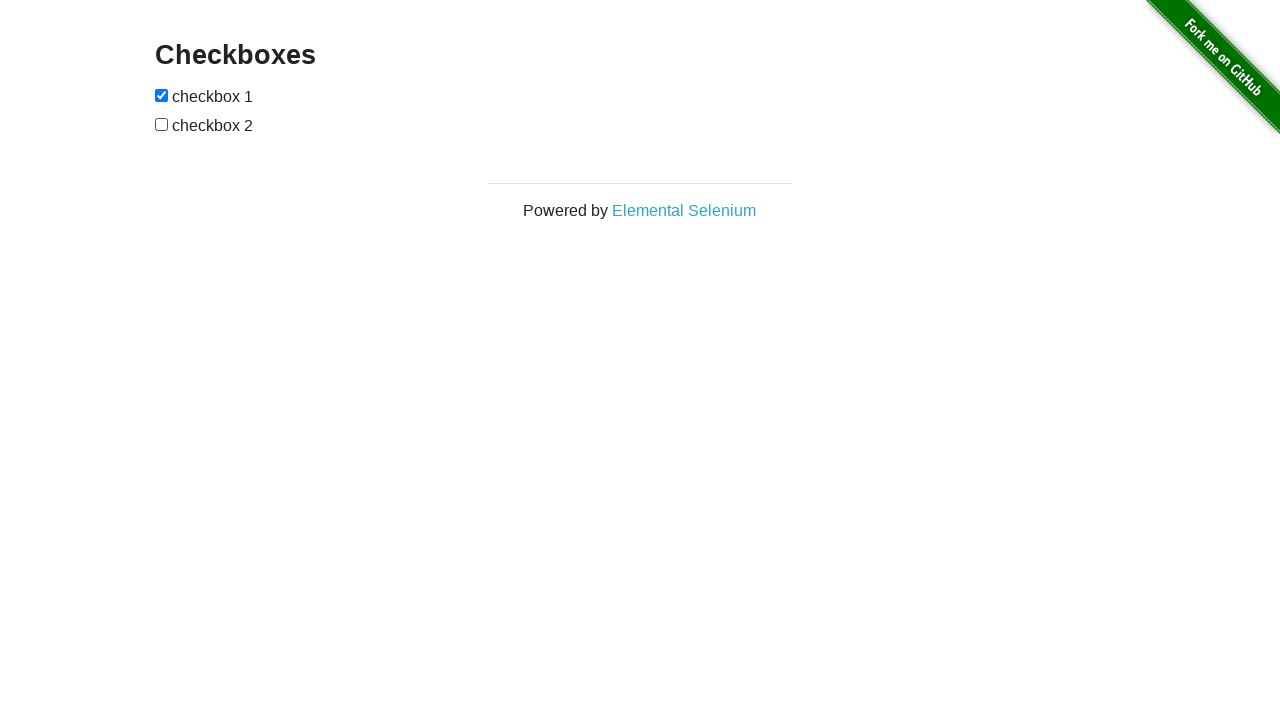